Opens the Rahul Shetty Academy homepage and waits for it to load

Starting URL: https://rahulshettyacademy.com/

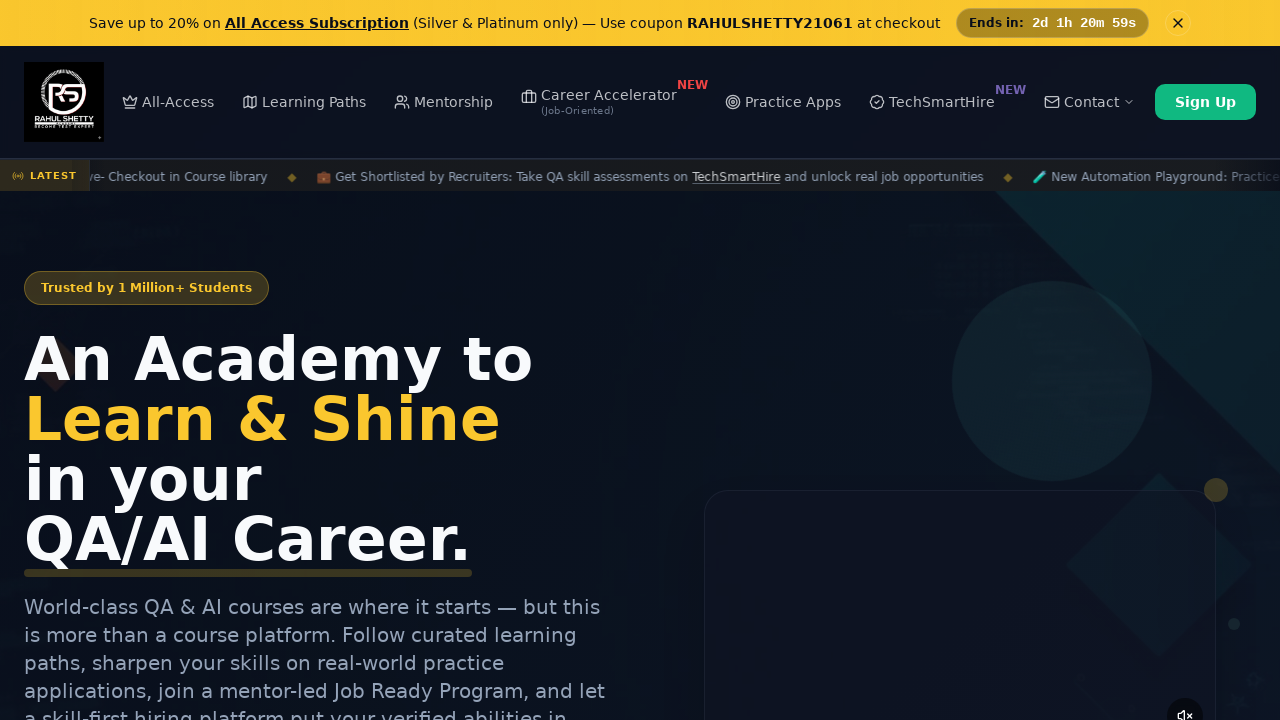

Waited for page DOM content to load
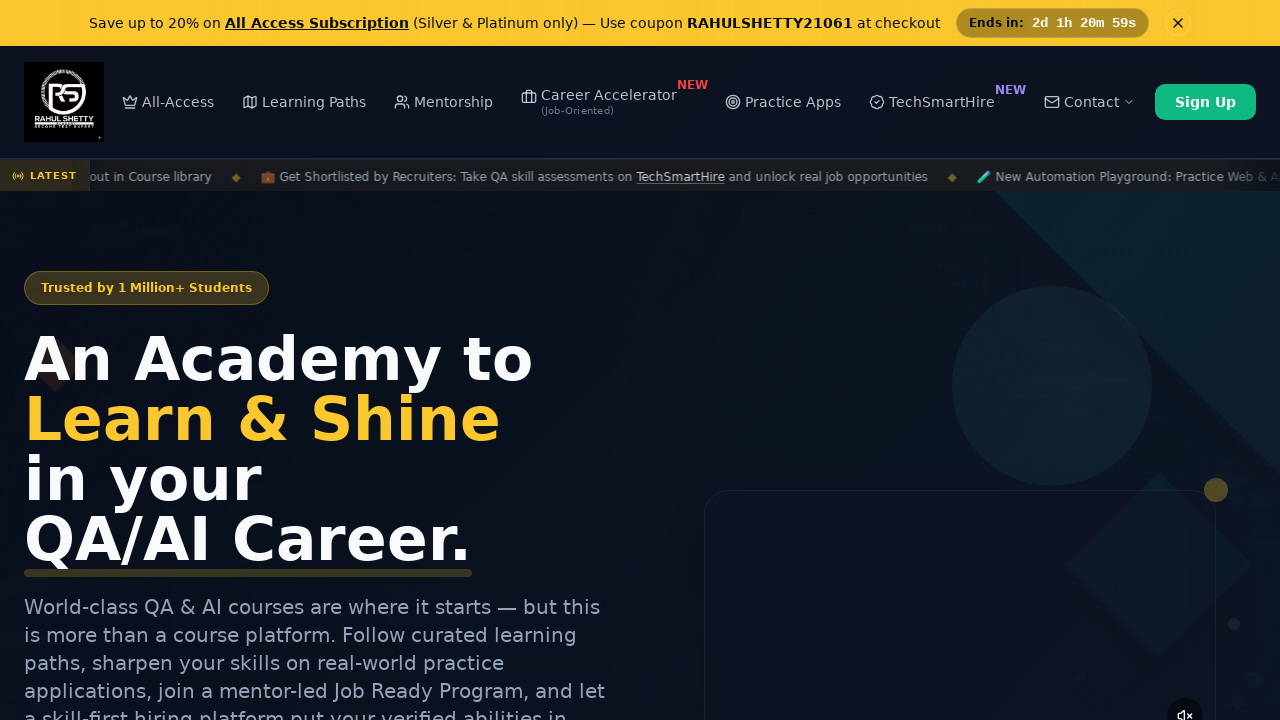

Verified body element is present on Rahul Shetty Academy homepage
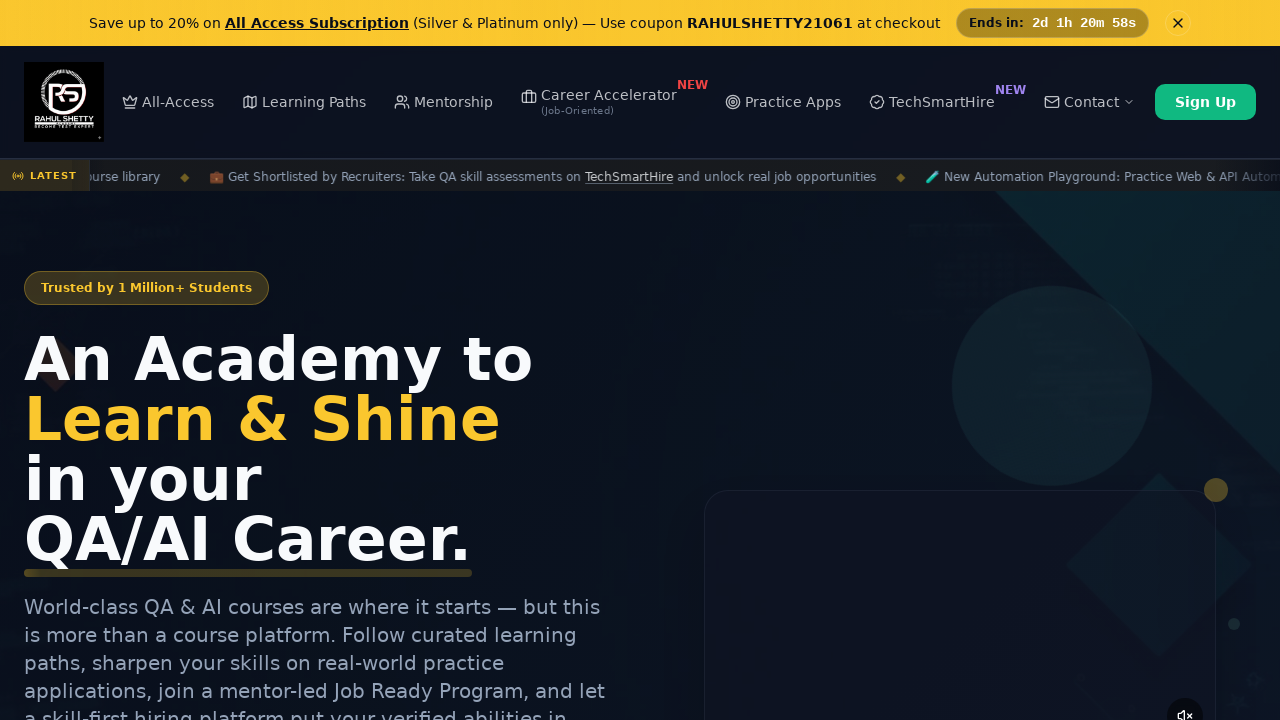

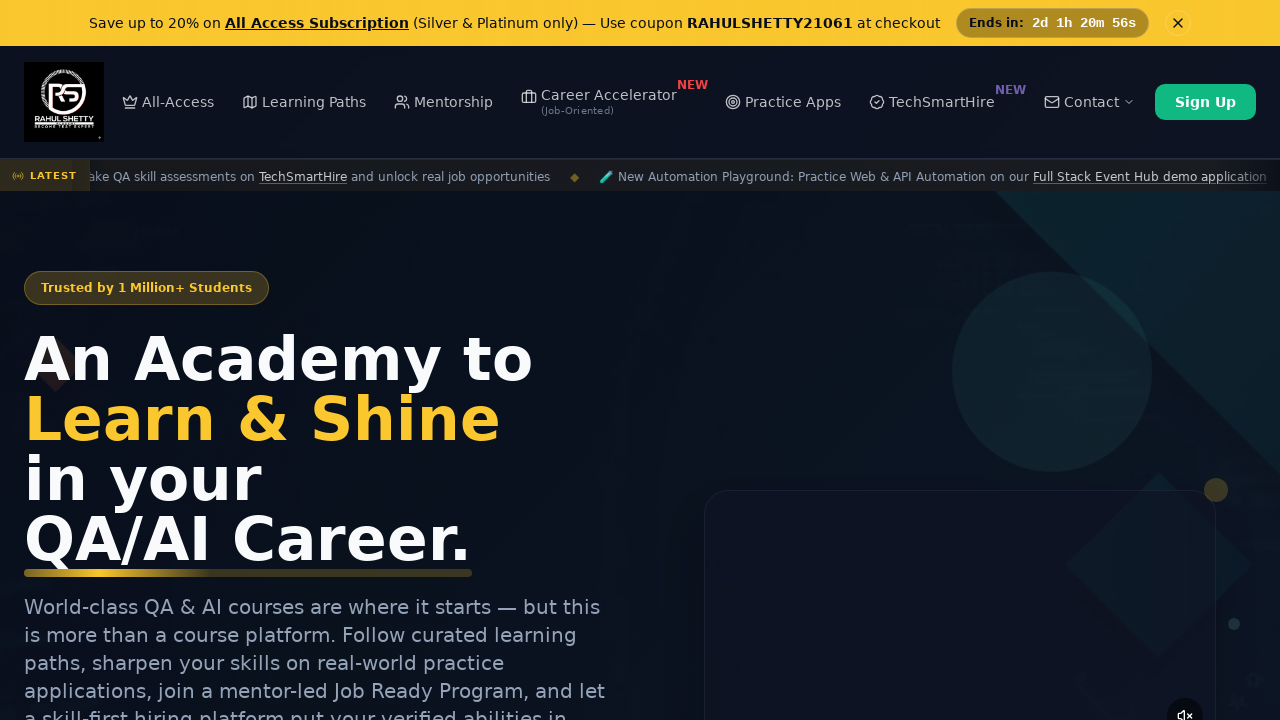